Tests the forgot password form by entering an email address and submitting the form to request a password reset

Starting URL: https://practice.expandtesting.com/forgot-password

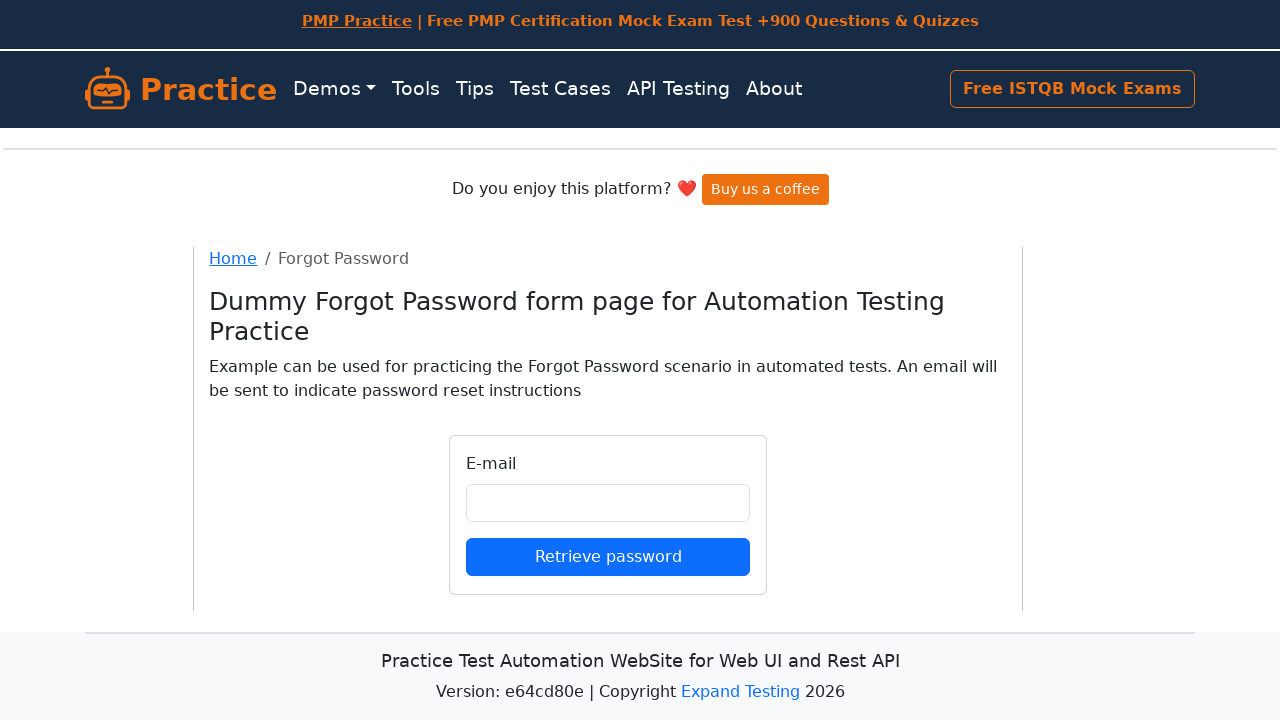

Filled email field with 'johnsmith2024@example.com' on input#email
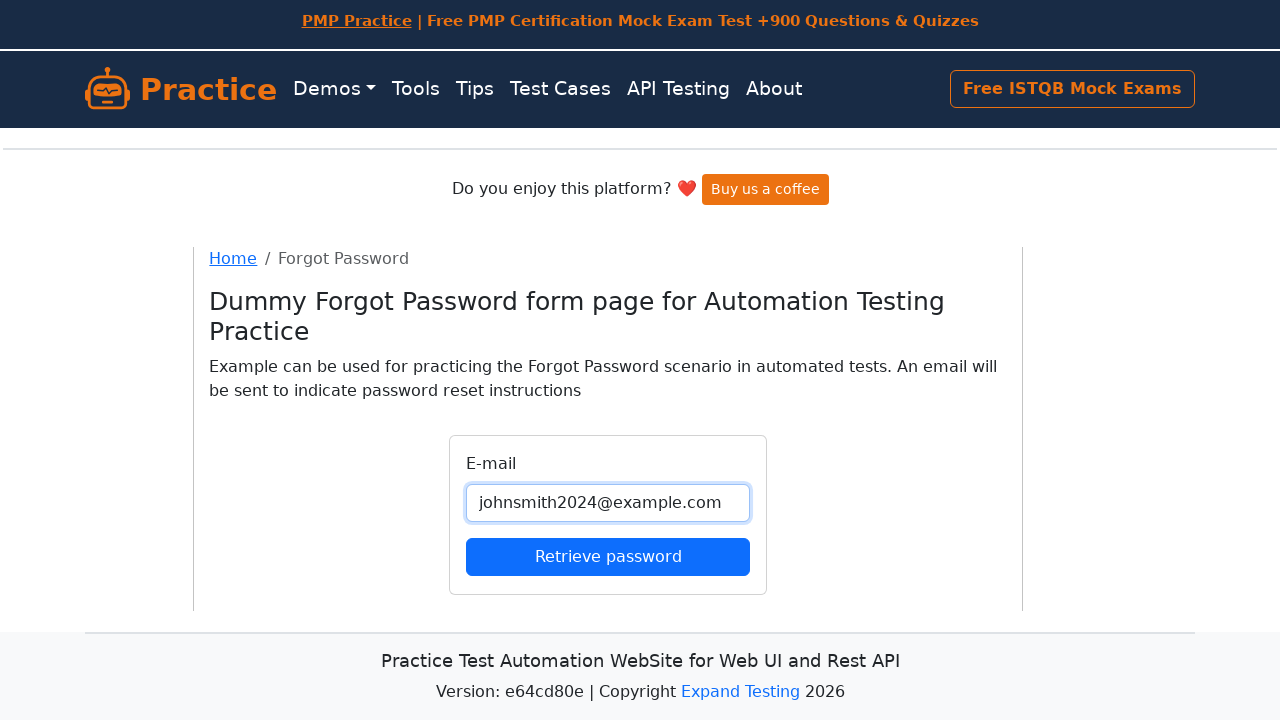

Clicked 'Retrieve password' button to submit the forgot password form at (608, 556) on button[type='submit']
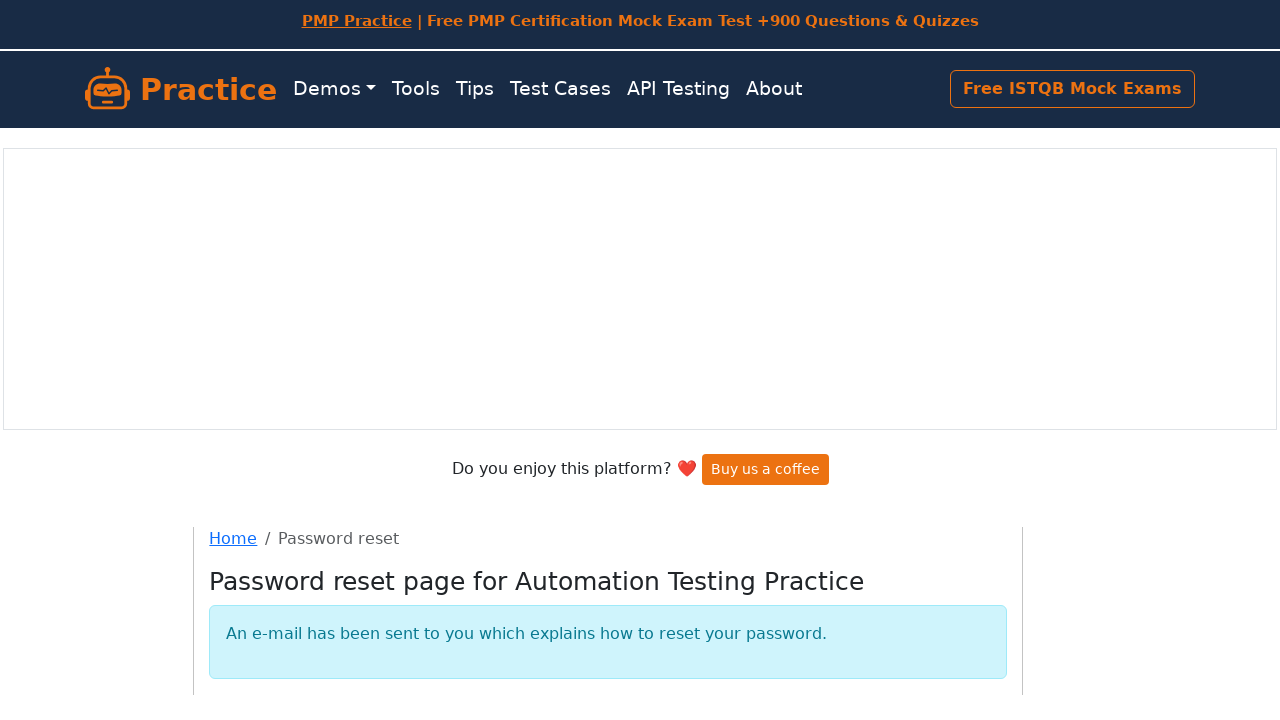

Waited for form submission response to complete
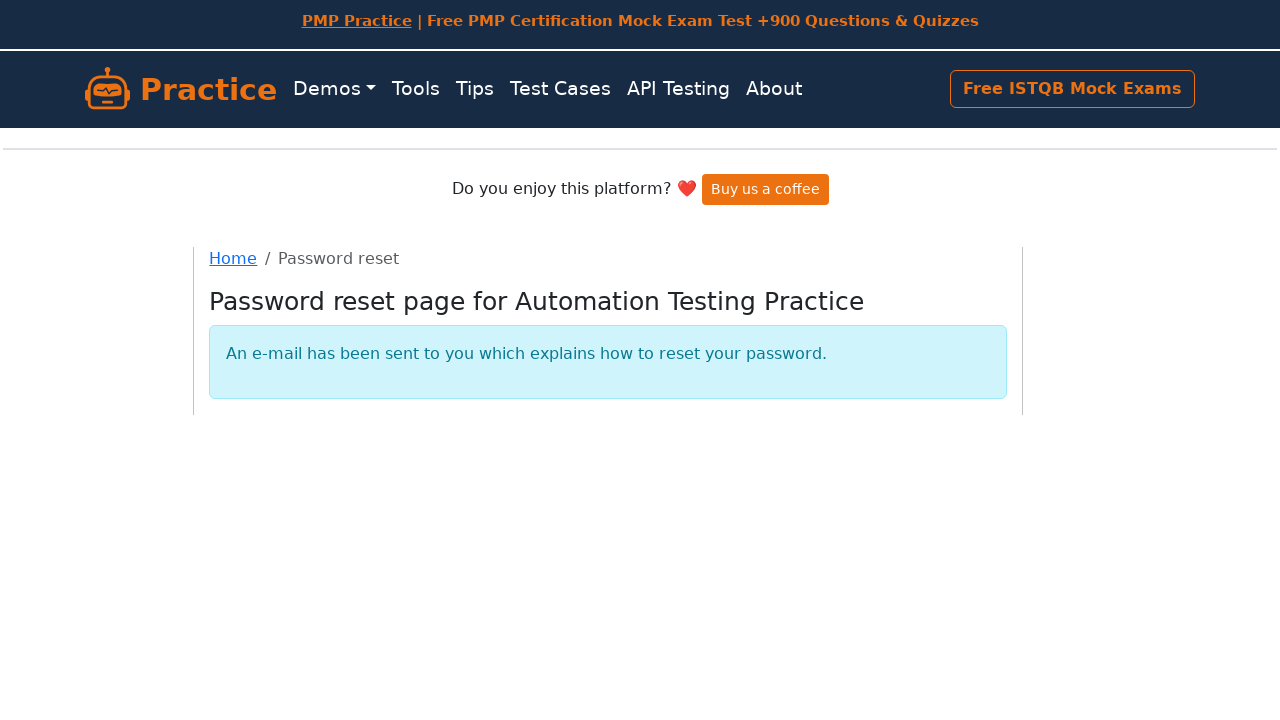

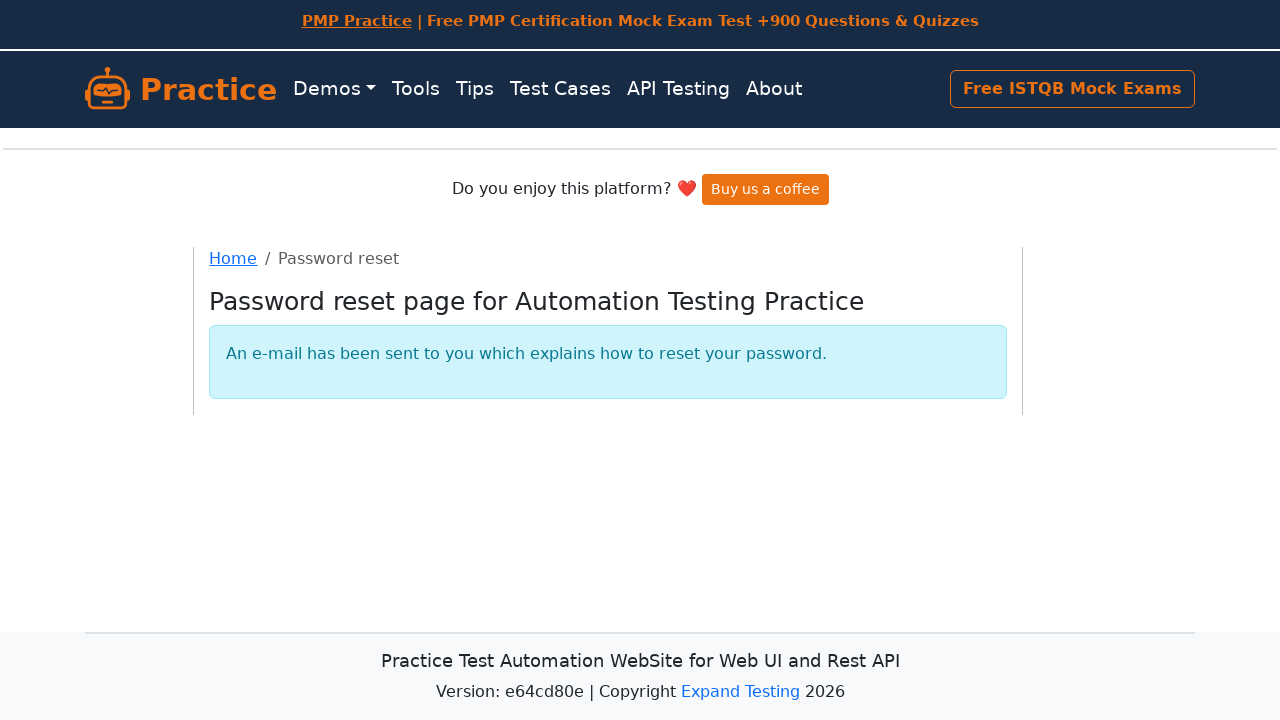